Tests a simple form by finding an input field by tag name and entering a name value into it.

Starting URL: http://suninjuly.github.io/simple_form_find_task.html

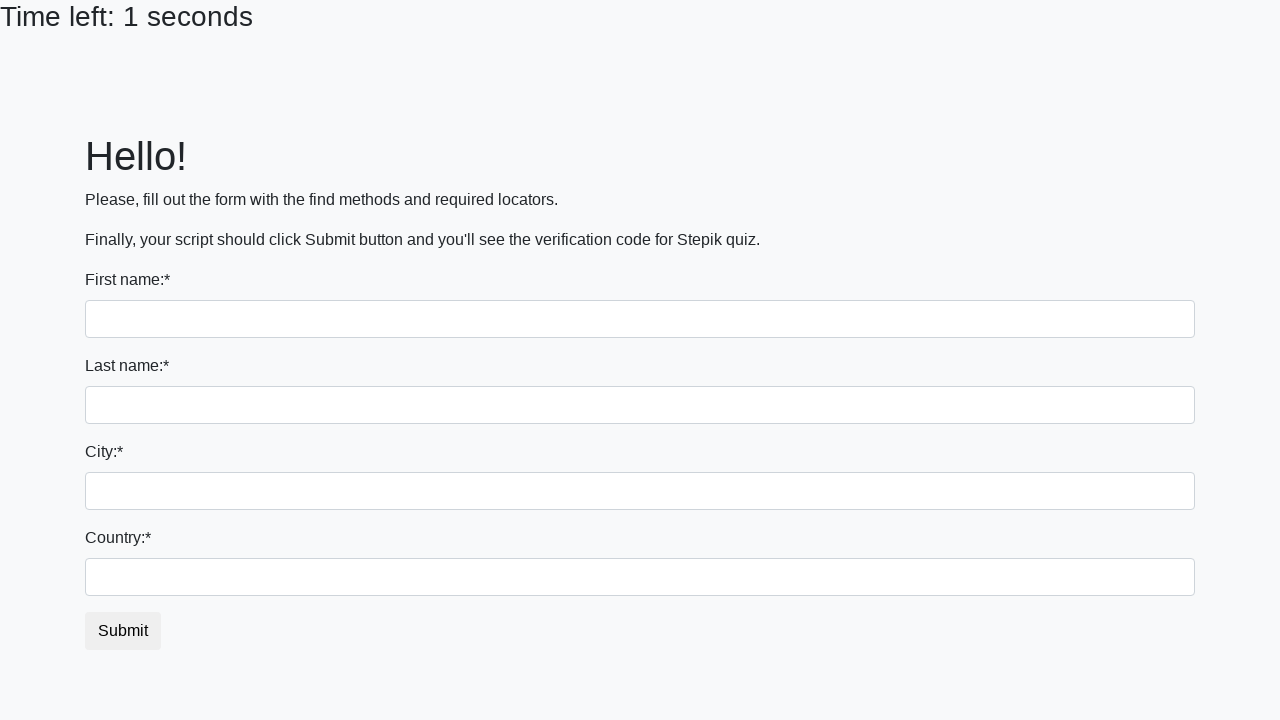

Filled input field with name 'Ivan' on input
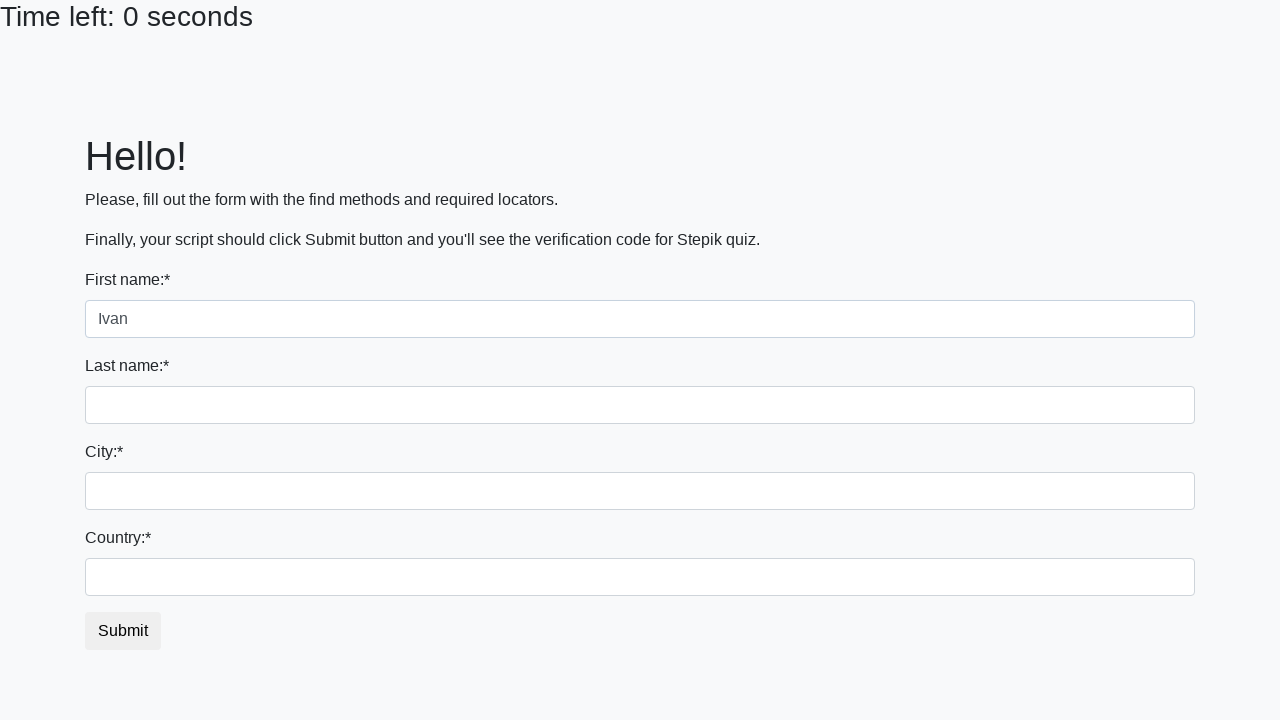

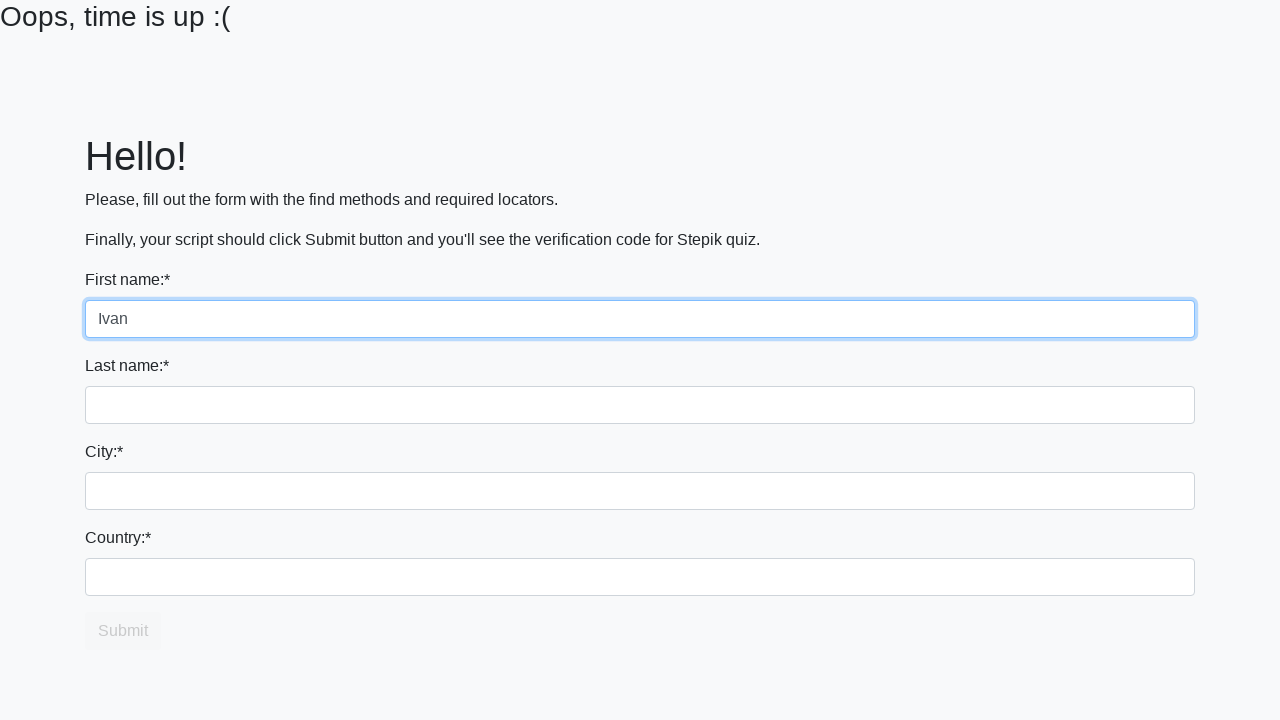